Navigates to Gmail homepage and clicks on a link containing the text "Learn" (likely a "Learn more" link about Gmail features)

Starting URL: https://www.gmail.com/

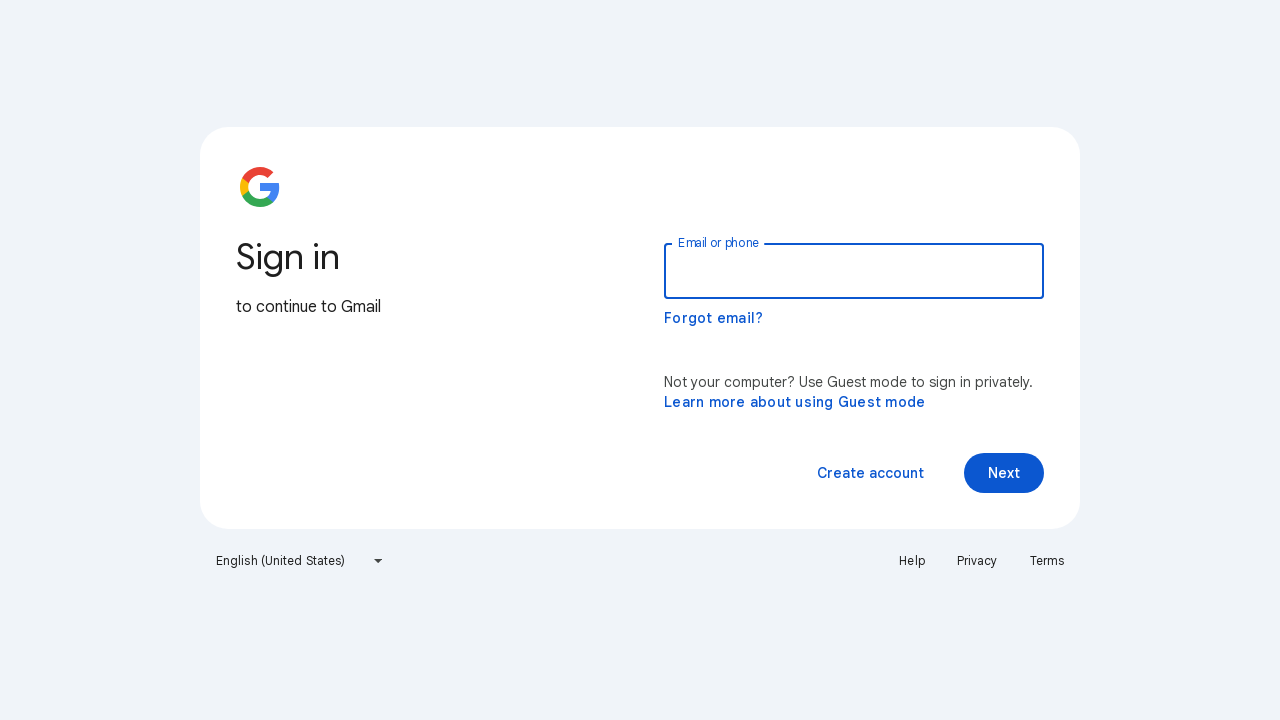

Navigated to Gmail homepage
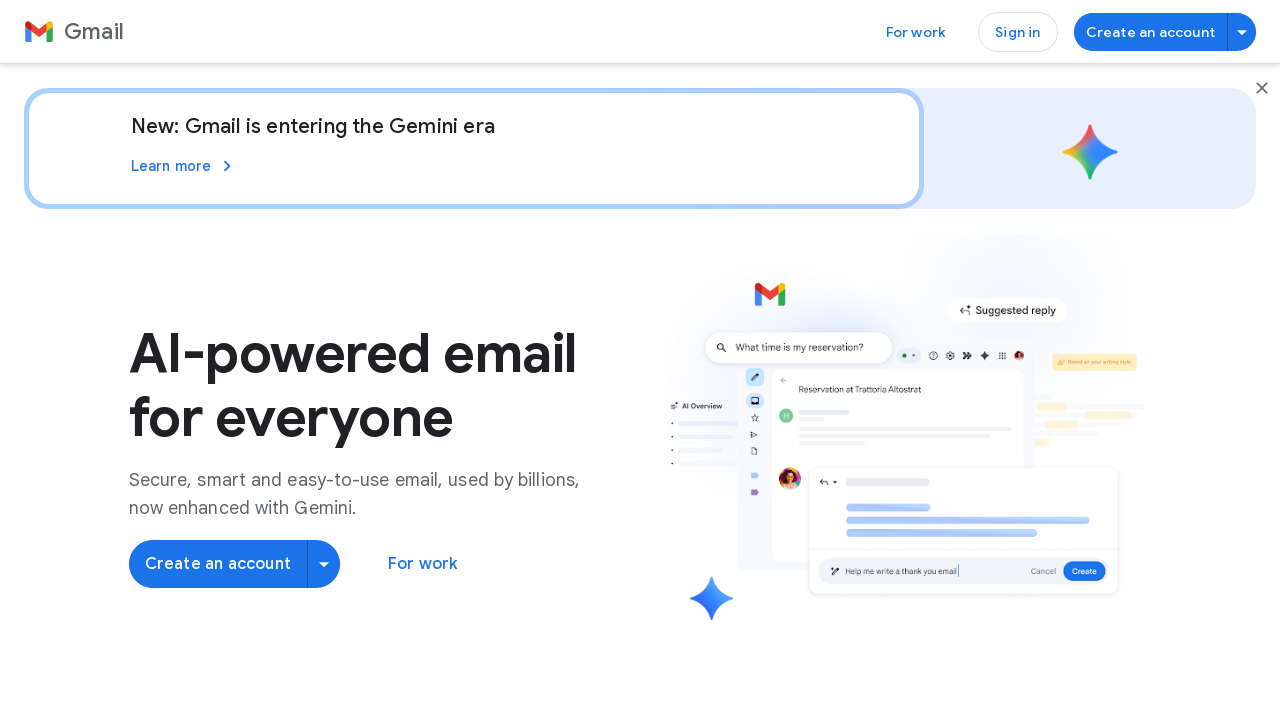

Clicked on link containing 'Learn' text at (184, 166) on a:has-text('Learn')
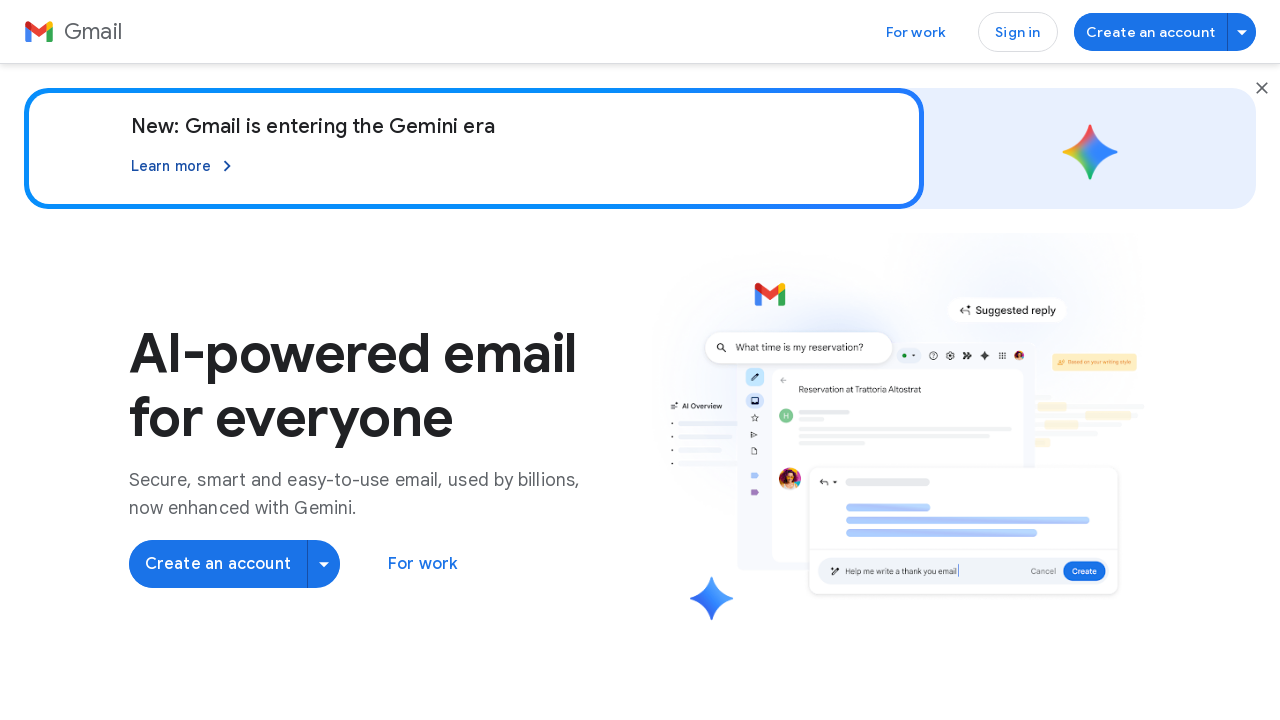

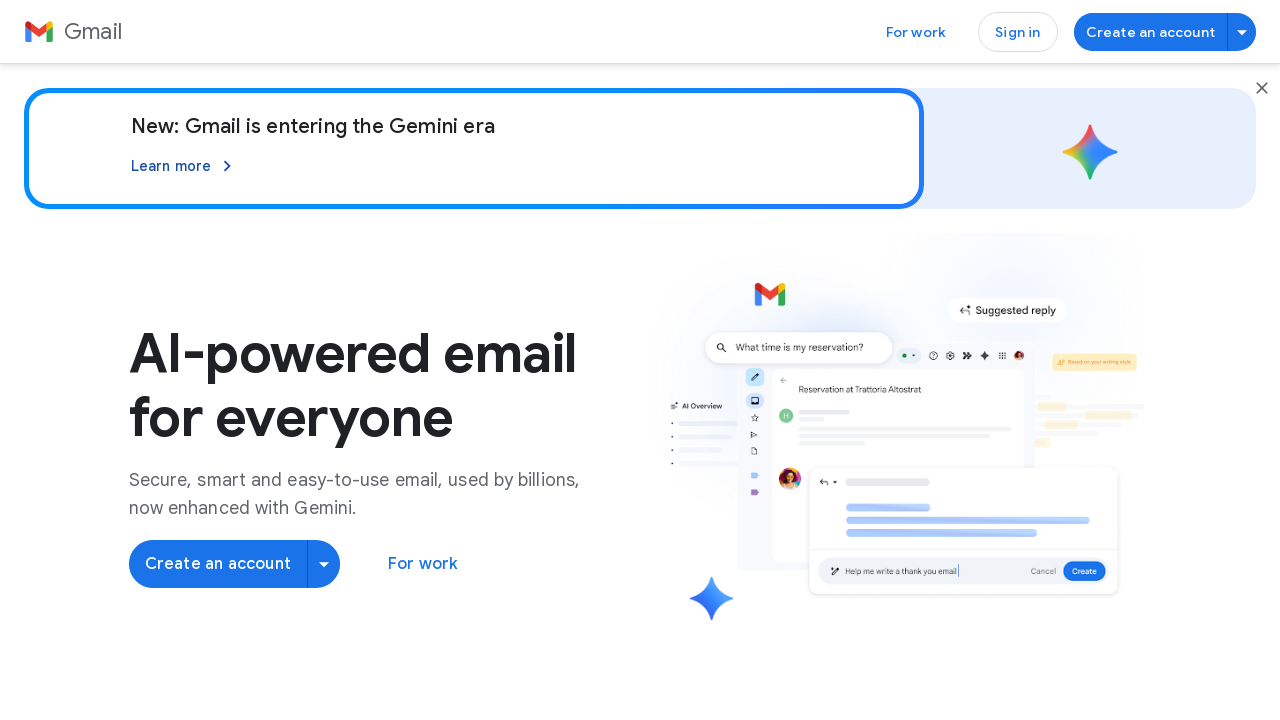